Demonstrates scrolling to the bottom of a webpage using JavaScript execution to scroll to the end of the page content.

Starting URL: https://www.automationtestinginsider.com/2019/08/textarea-textarea-element-defines-multi.html

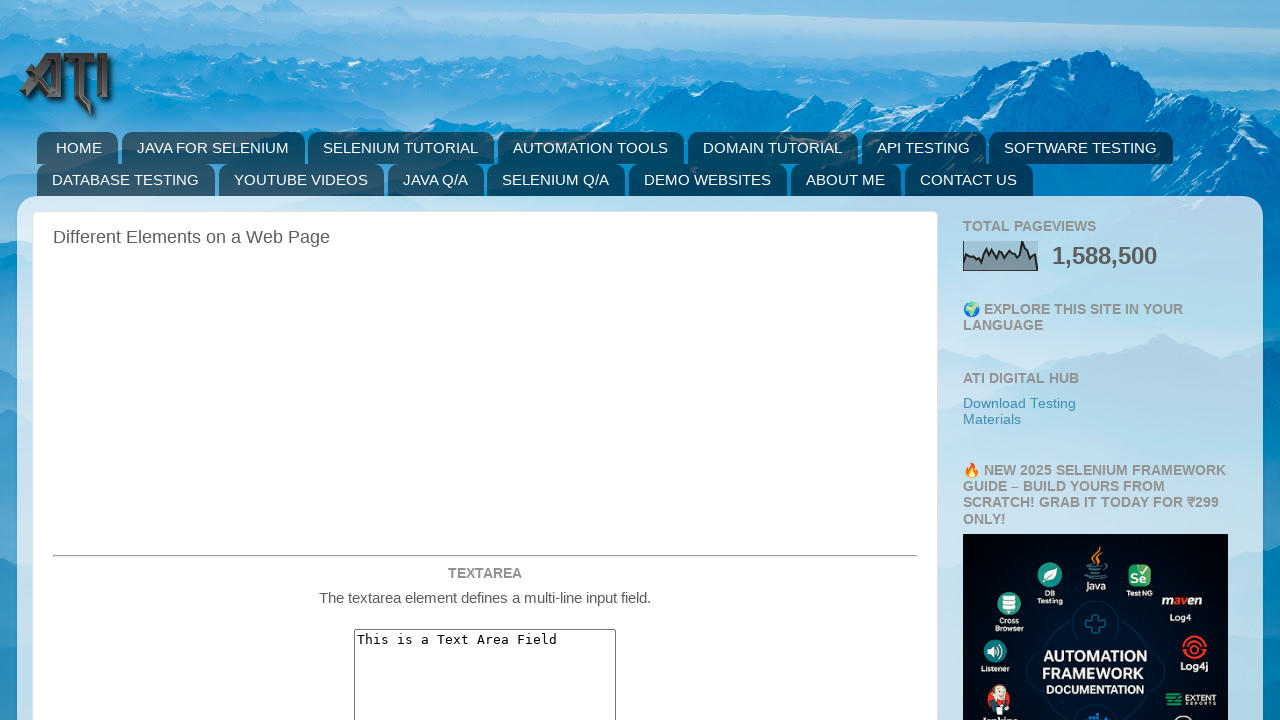

Scrolled to the bottom of the page using JavaScript
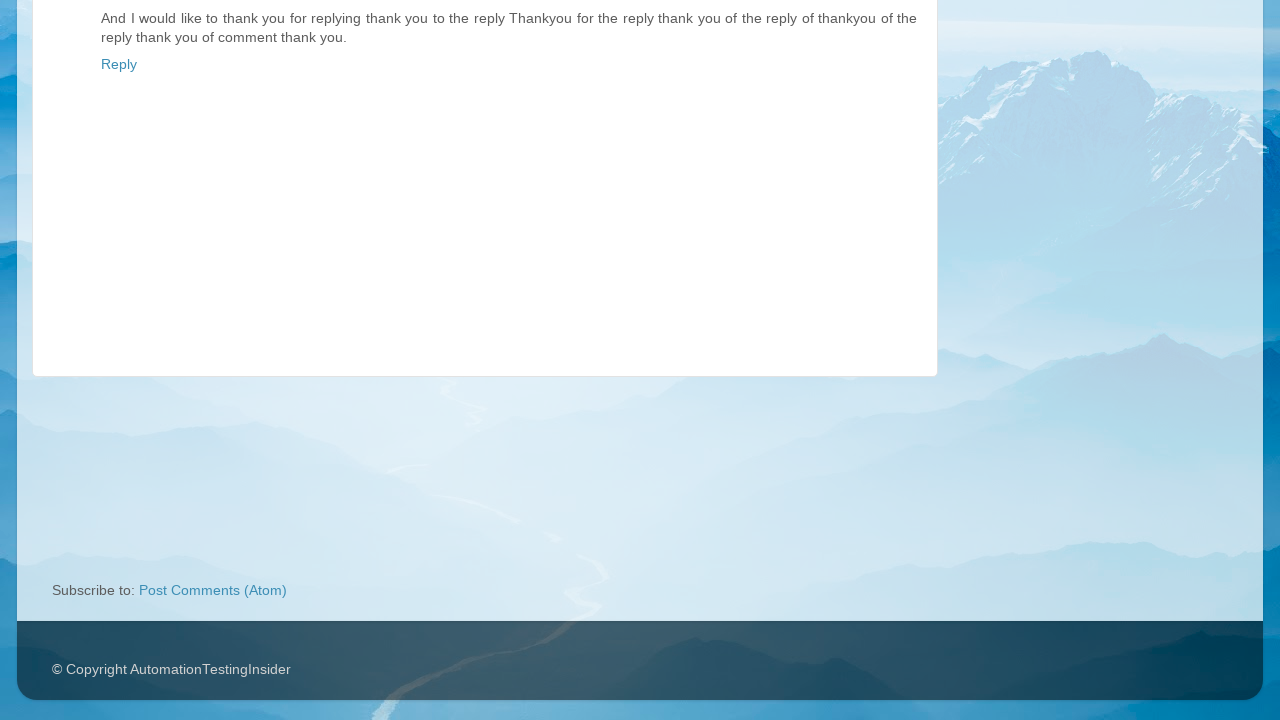

Waited 500ms for scroll animation to complete
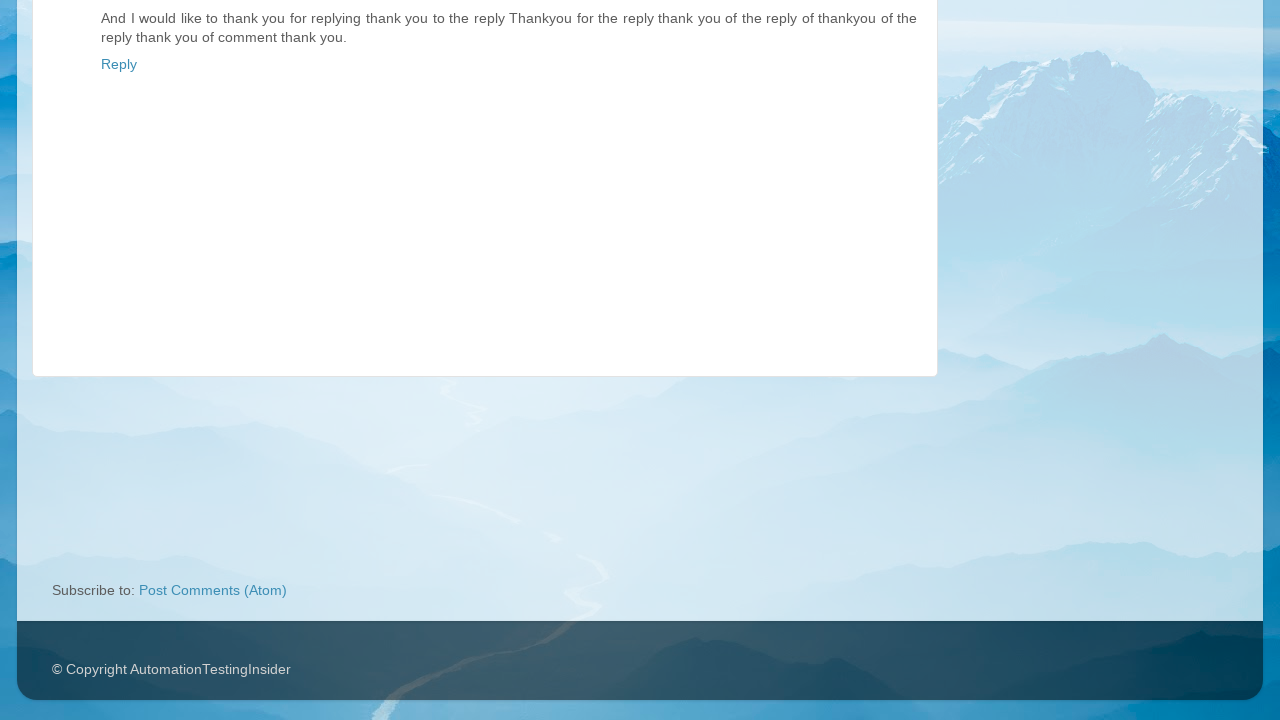

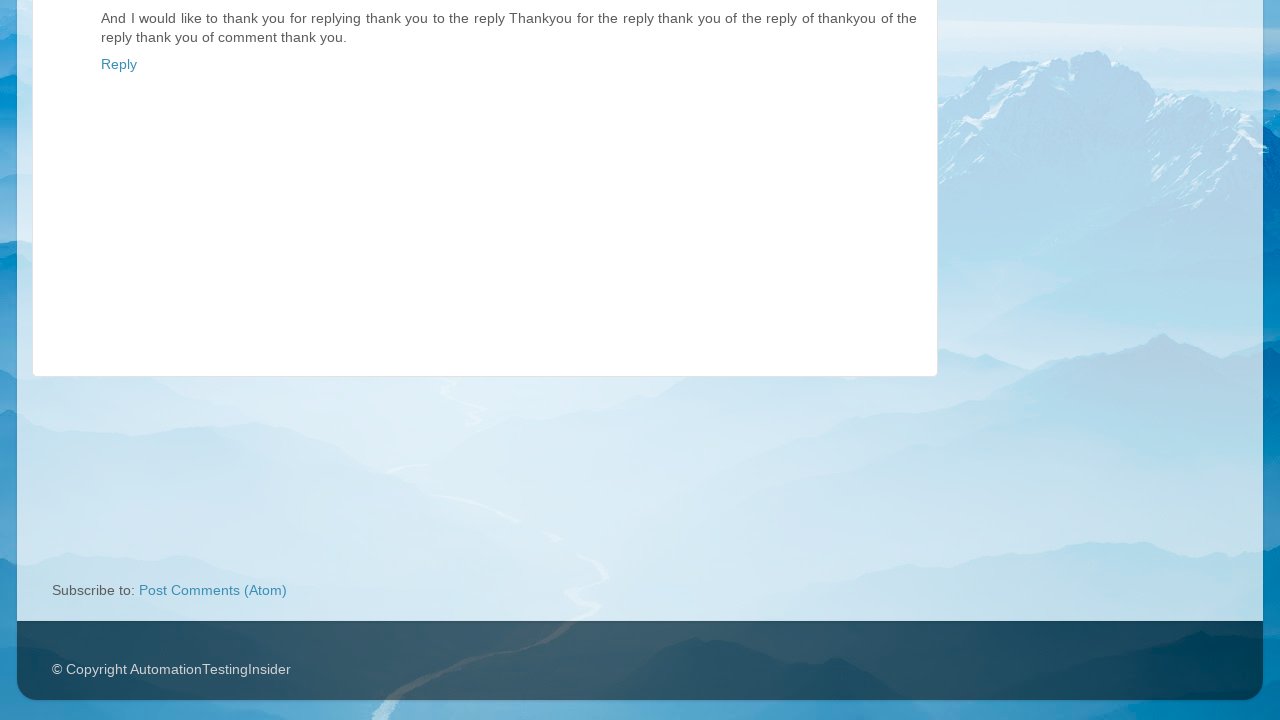